Tests a web form by filling in text fields, password, textarea, checking a checkbox, selecting a color and date, adjusting a slider, and submitting the form on Selenium's demo page.

Starting URL: https://www.selenium.dev/selenium/web/web-form.html

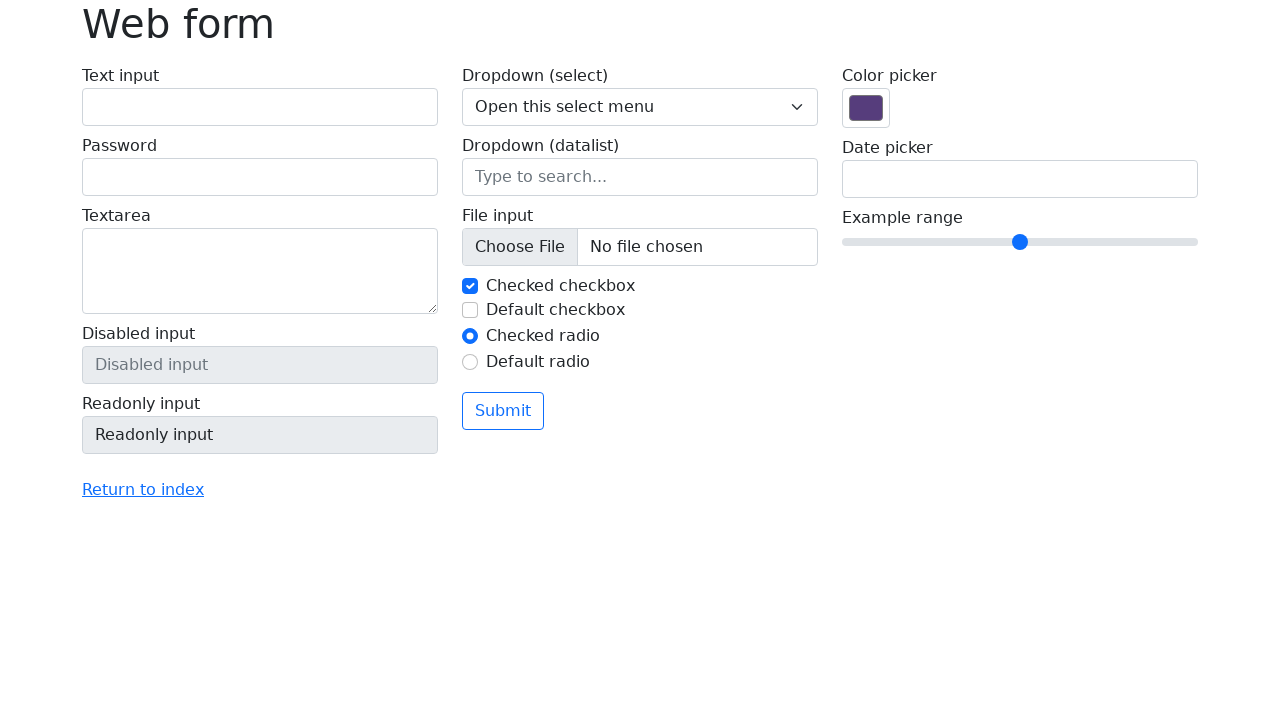

Filled text input field with 'Prueba de texto' on input[name='my-text']
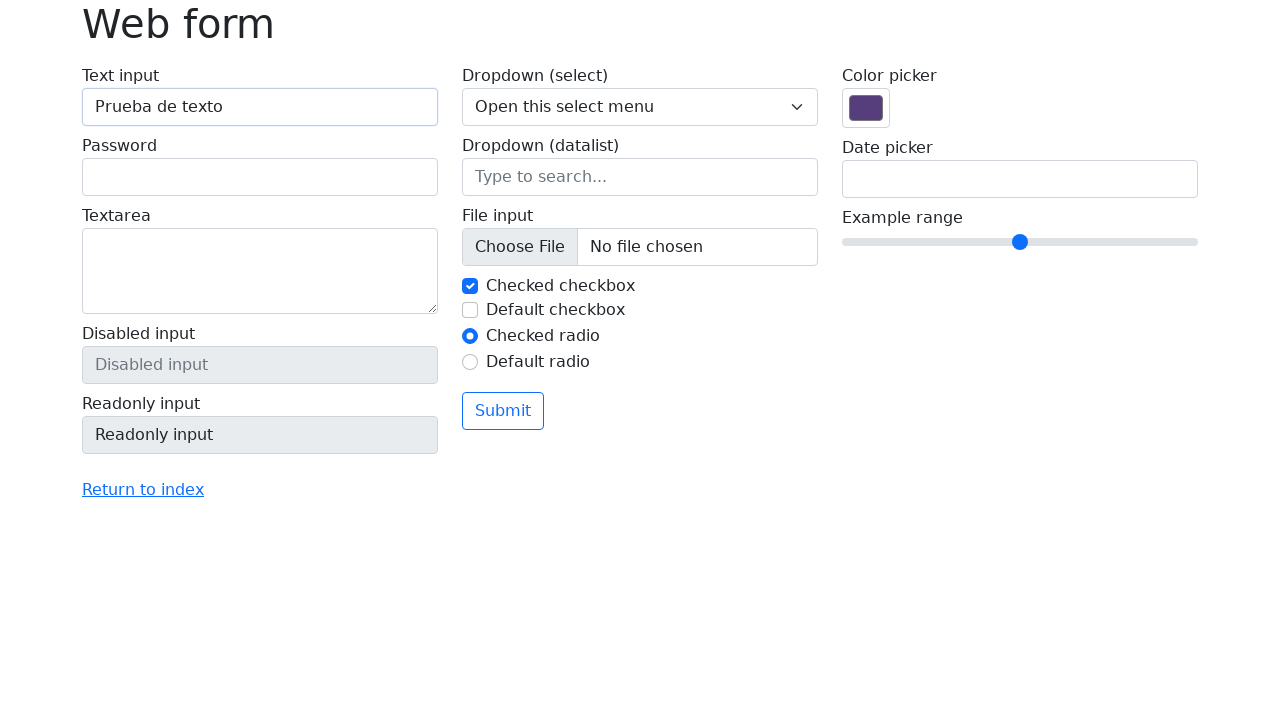

Filled password field with 'secreto123' on input[name='my-password']
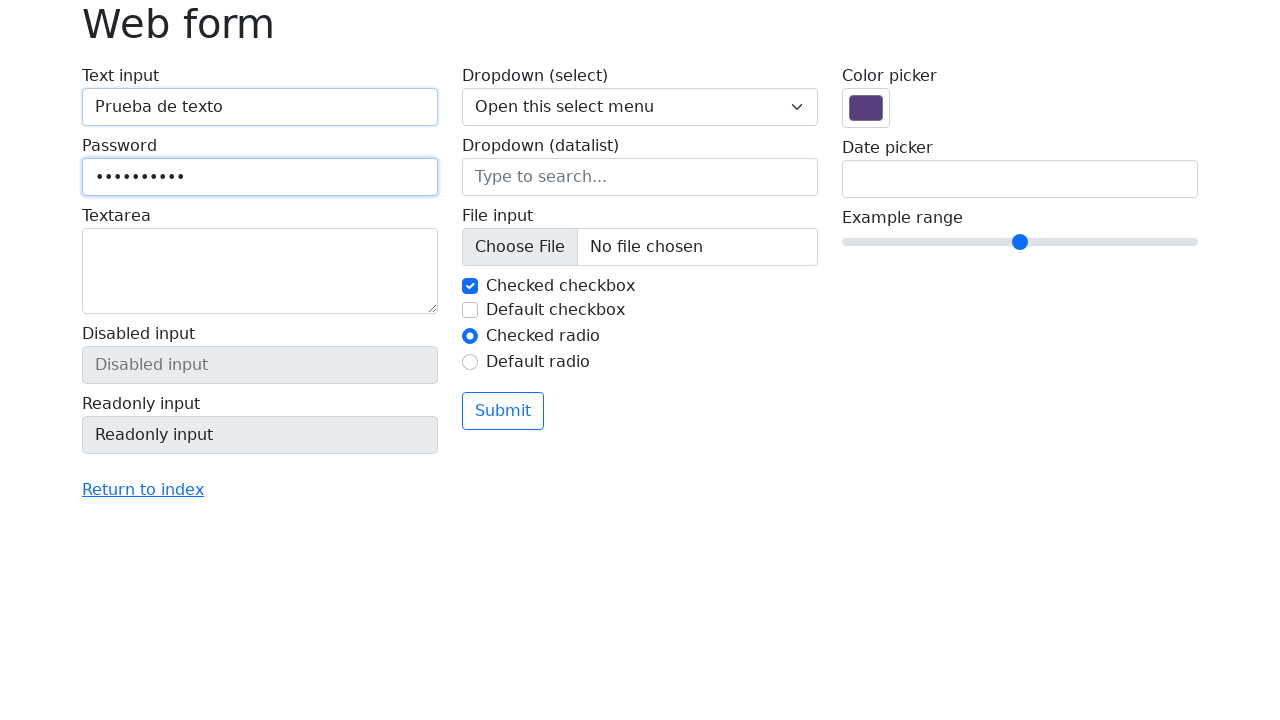

Filled textarea with test comment on textarea[name='my-textarea']
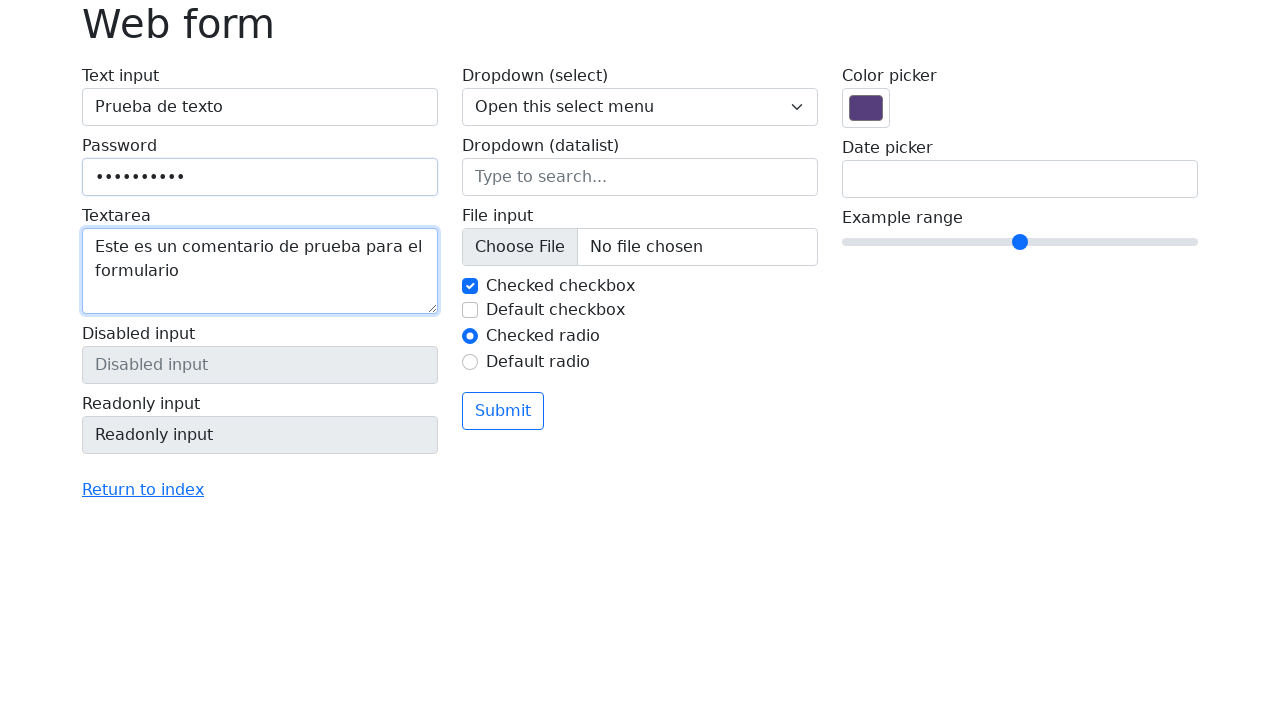

Set color picker to '#ff5733' on input[name='my-colors']
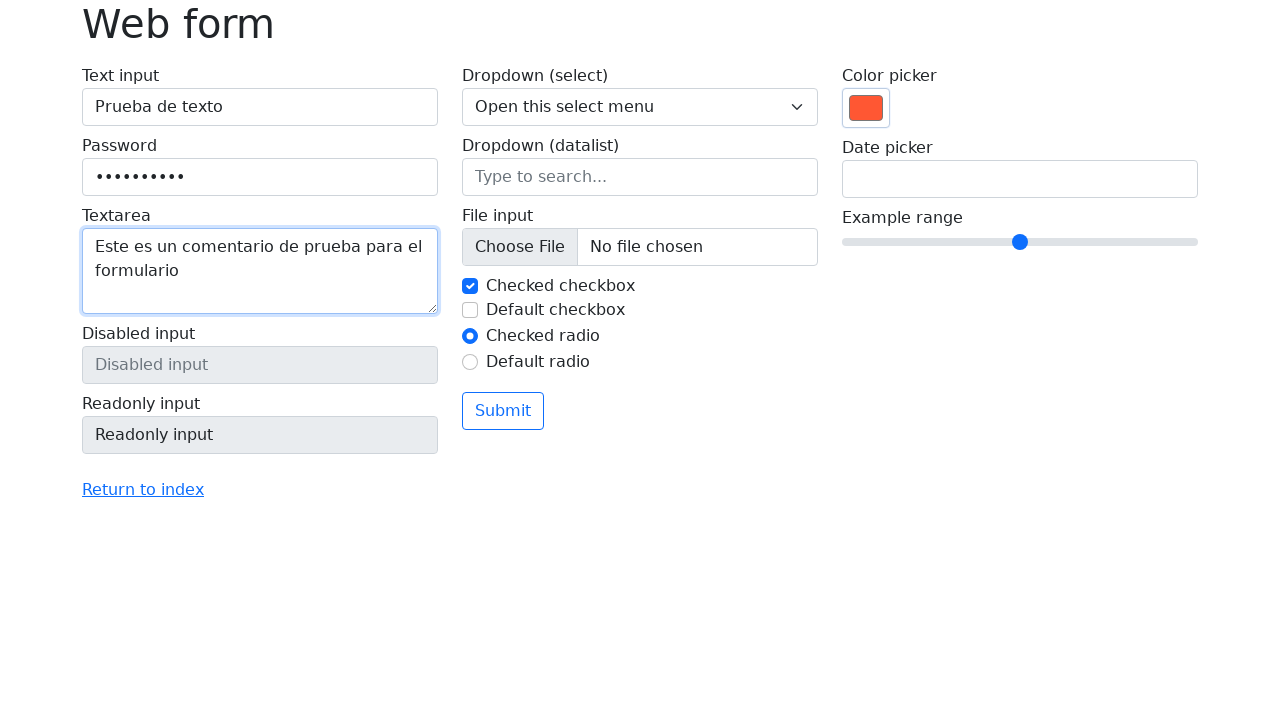

Set date field to '2024-03-15' on input[name='my-date']
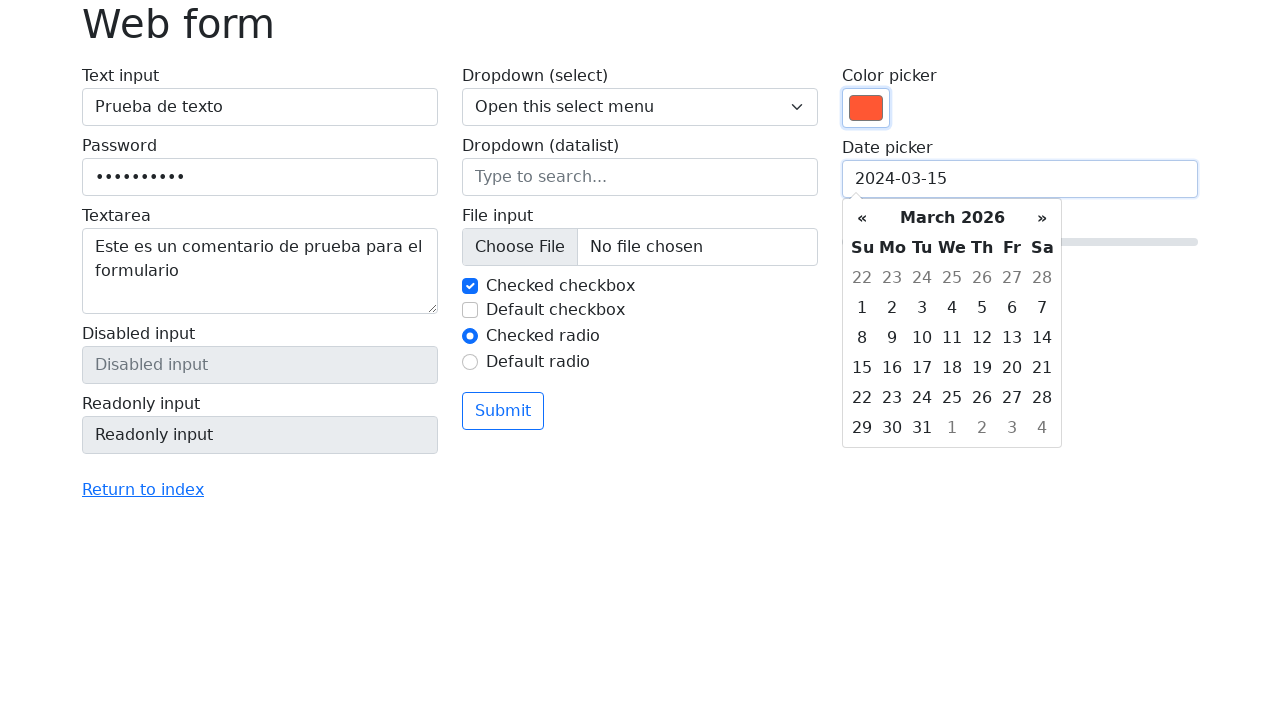

Set range slider to value '7' on input[name='my-range']
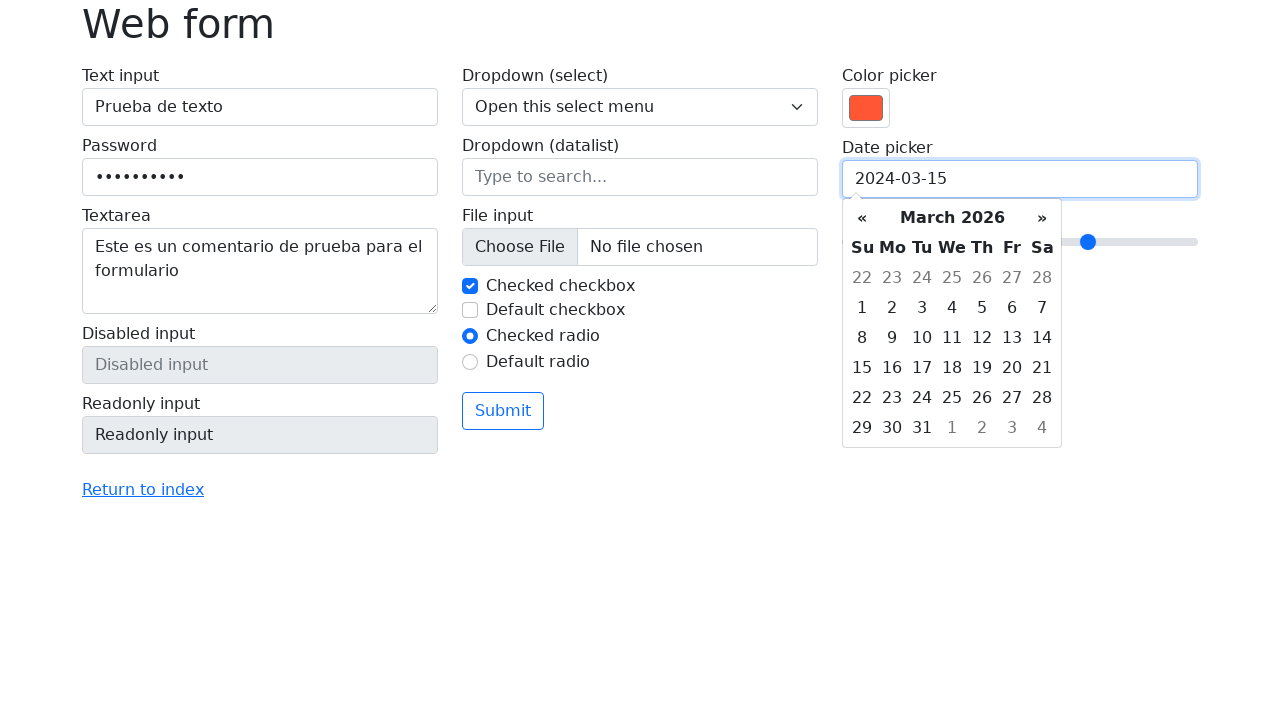

Clicked submit button to submit the form at (503, 411) on button
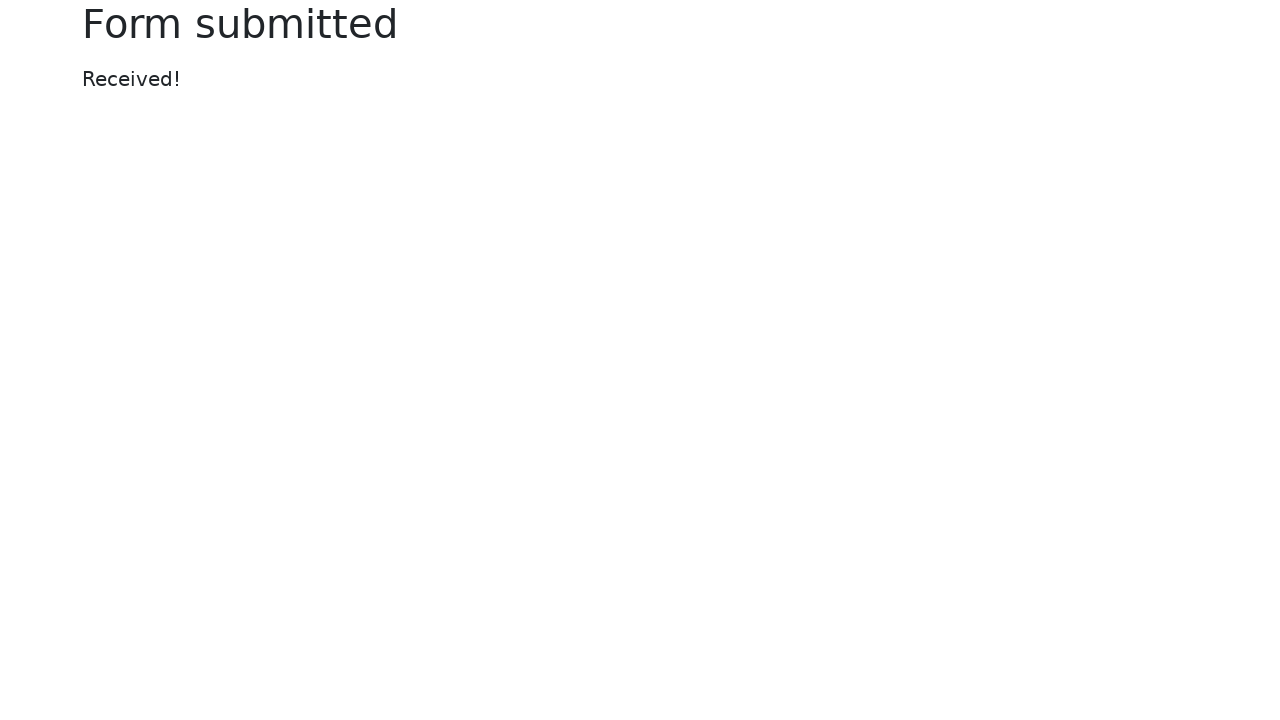

Form submission completed and network idle
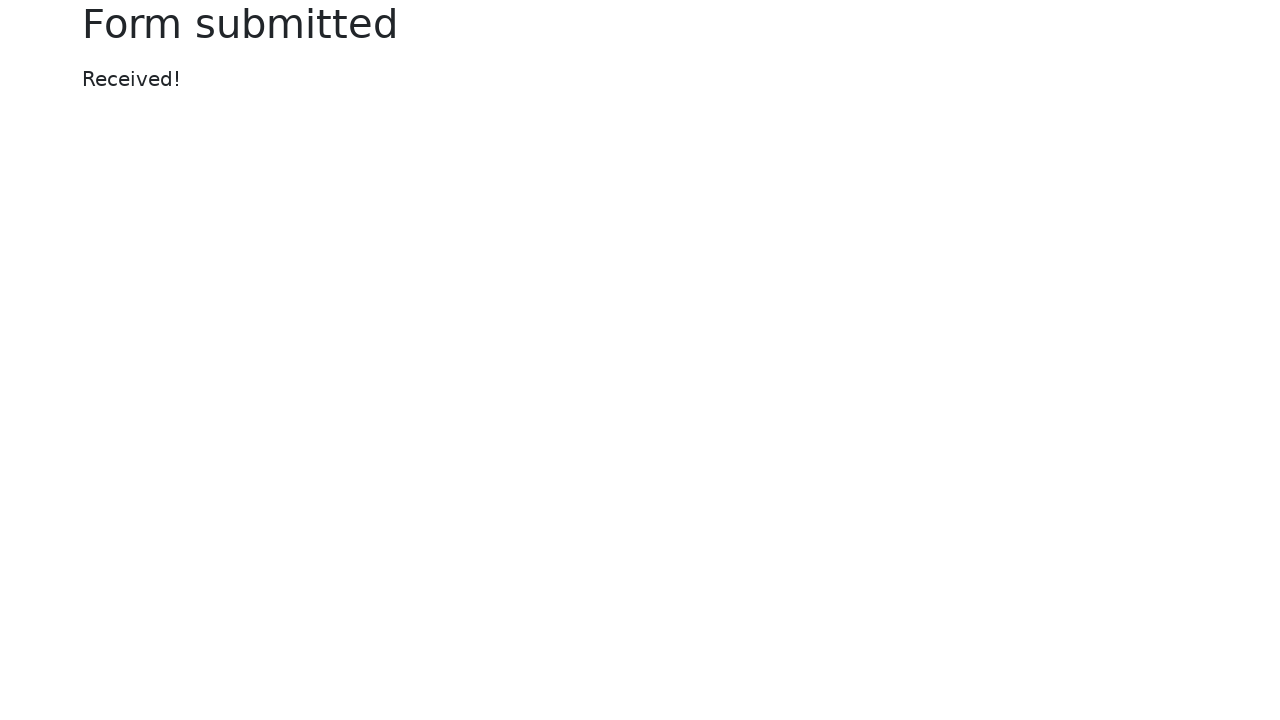

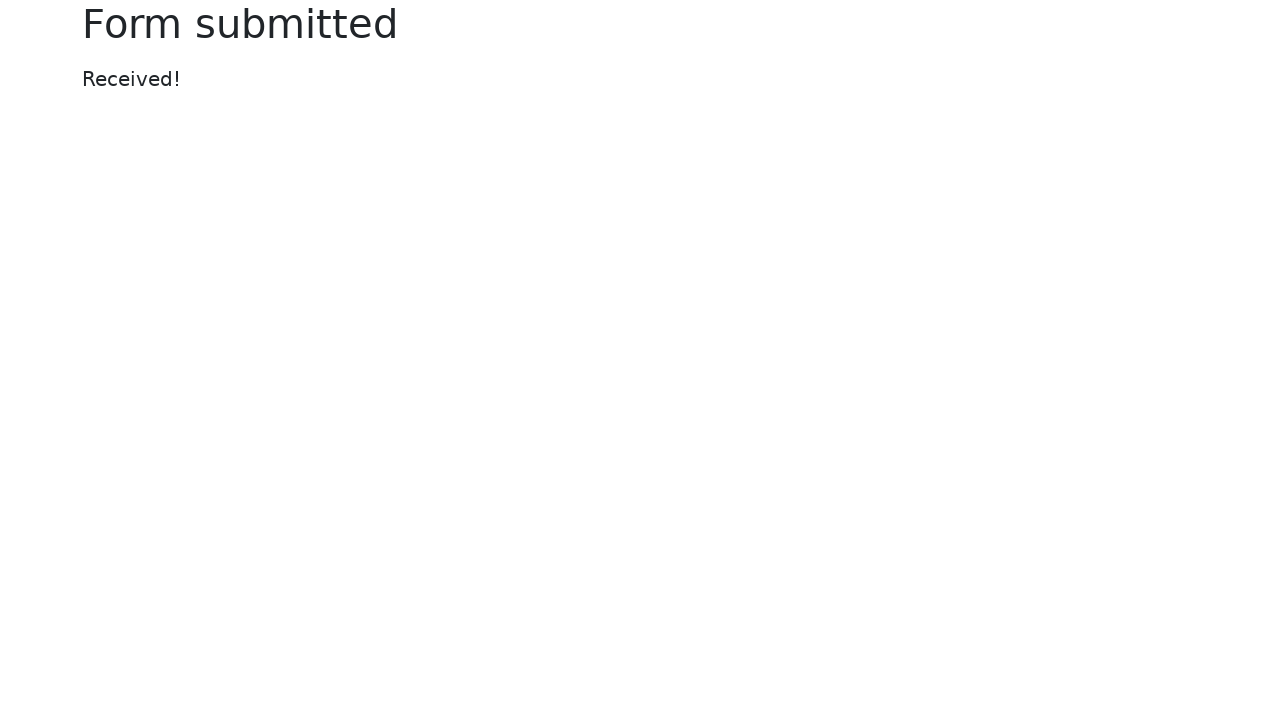